Waits for a specific price to appear, books when the price reaches $100, then solves a mathematical problem and submits the answer

Starting URL: http://suninjuly.github.io/explicit_wait2.html

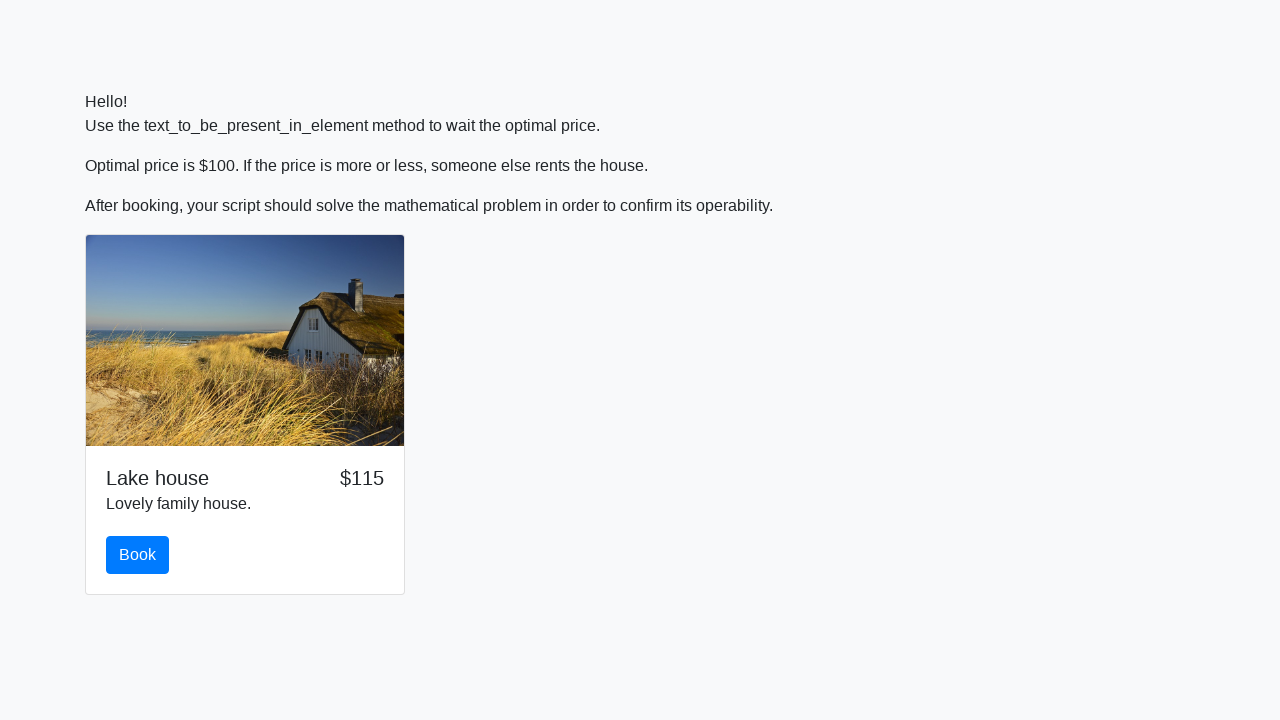

Waited for price to reach $100
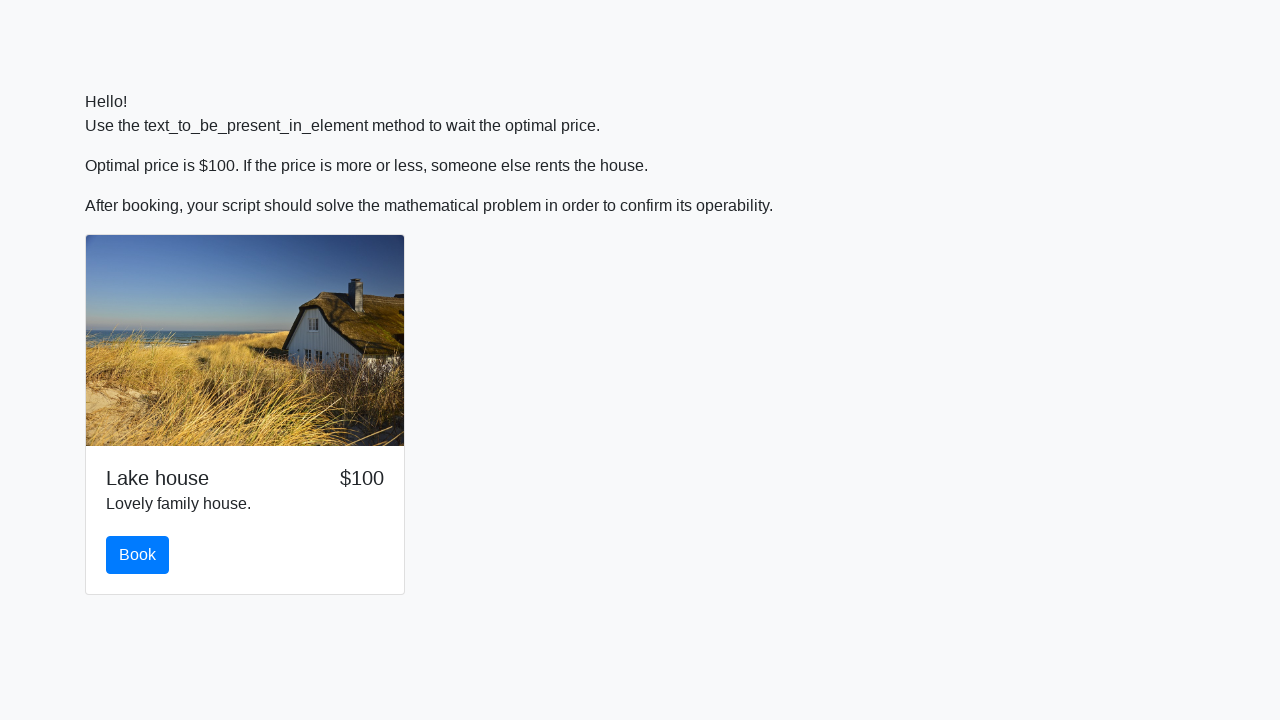

Clicked book button when price reached $100 at (138, 555) on #book
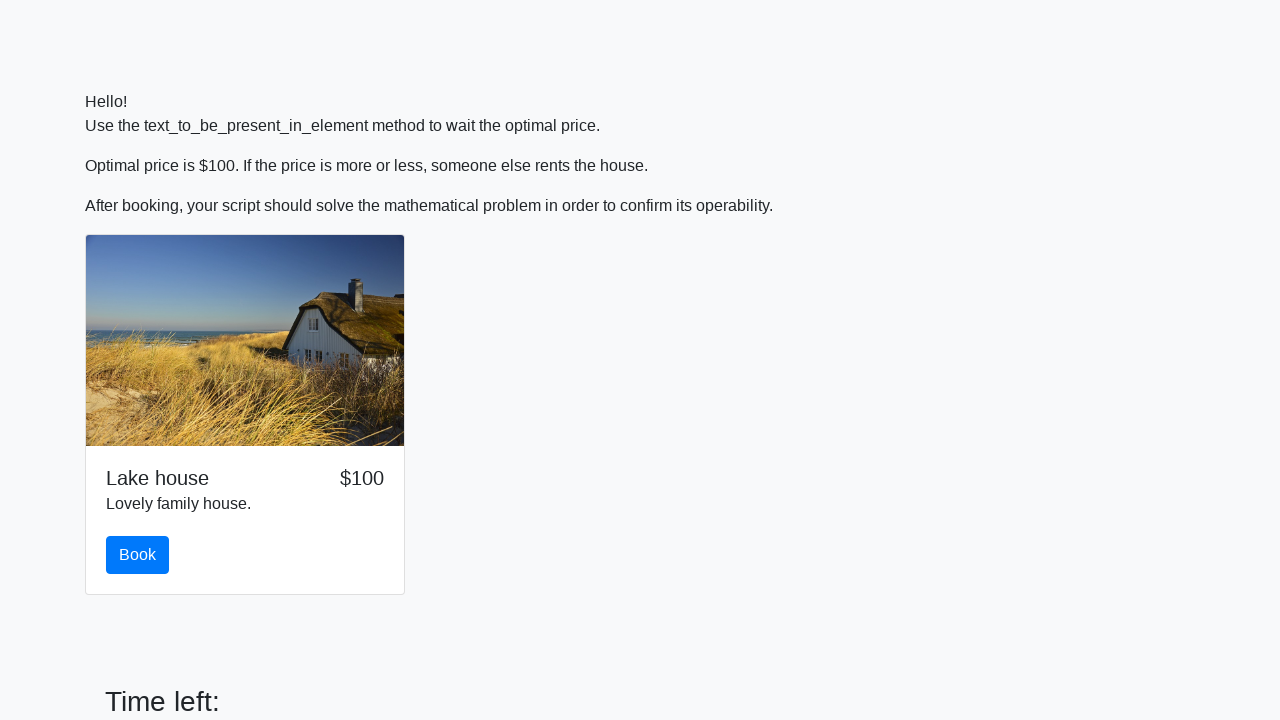

Retrieved the value of x from the page
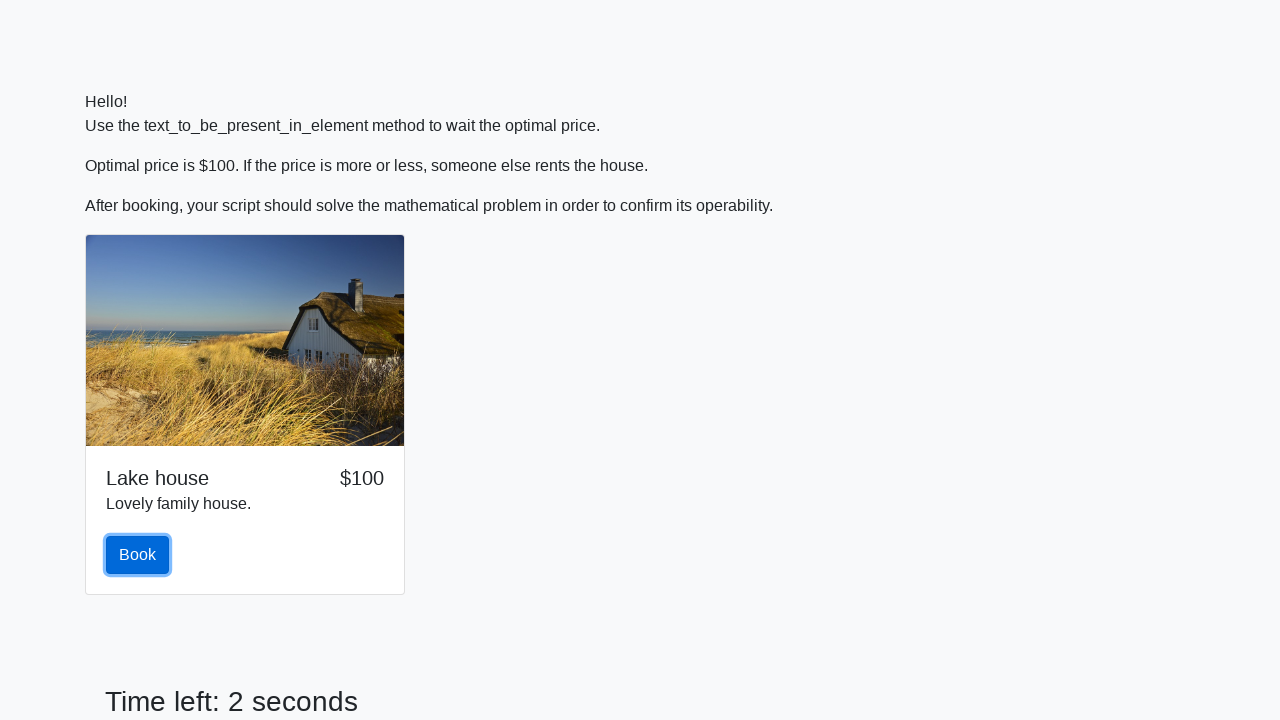

Converted x value to integer
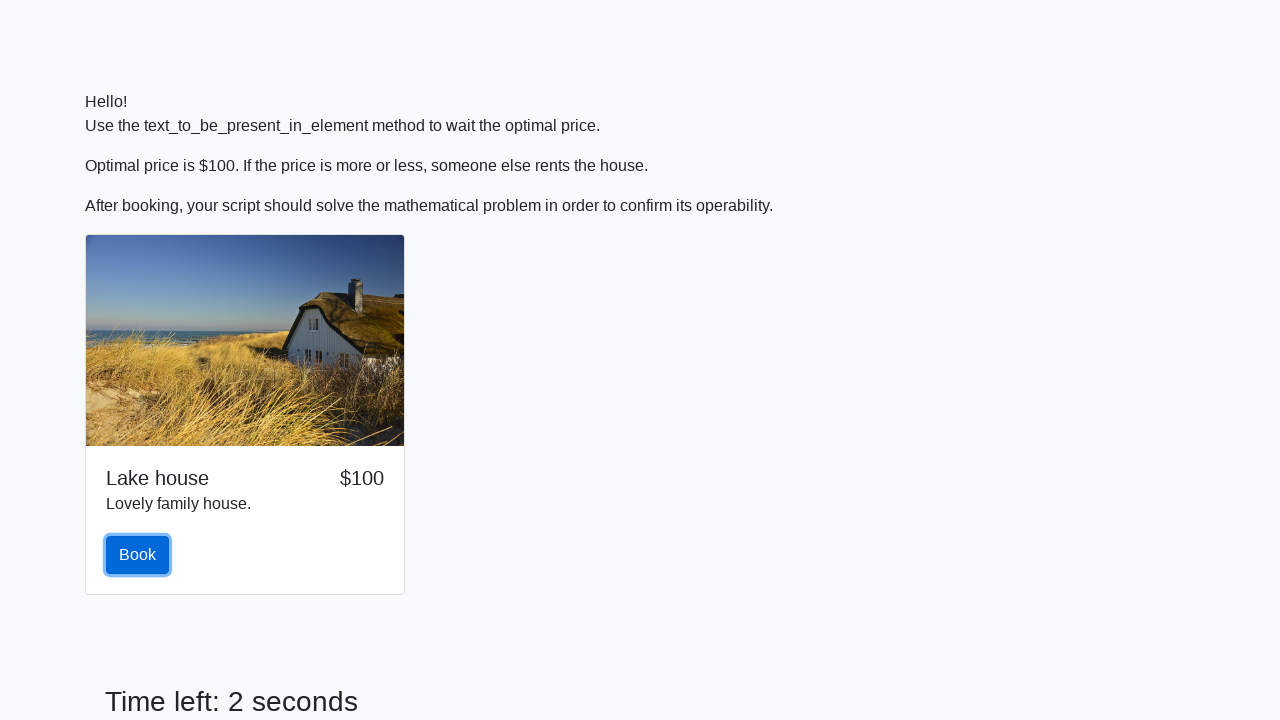

Calculated mathematical answer: 1.0793183993952737
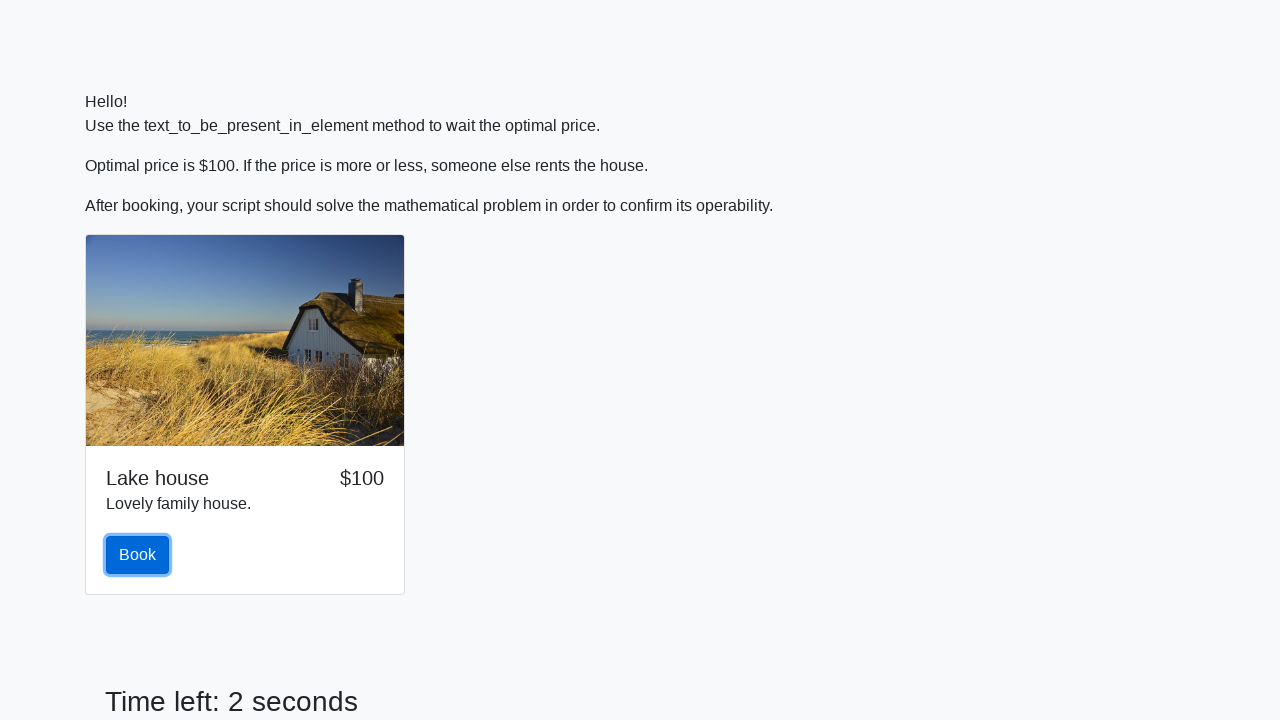

Filled answer field with calculated result on #answer
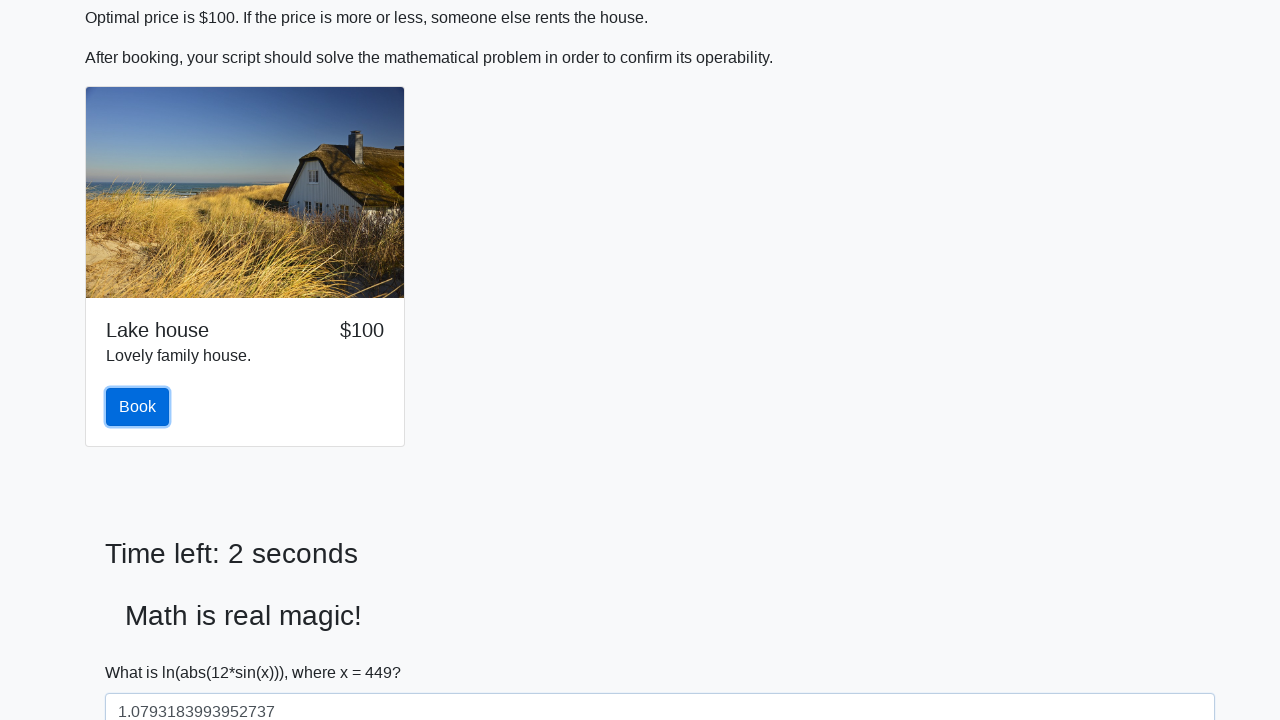

Clicked solve button to submit the answer at (143, 651) on #solve
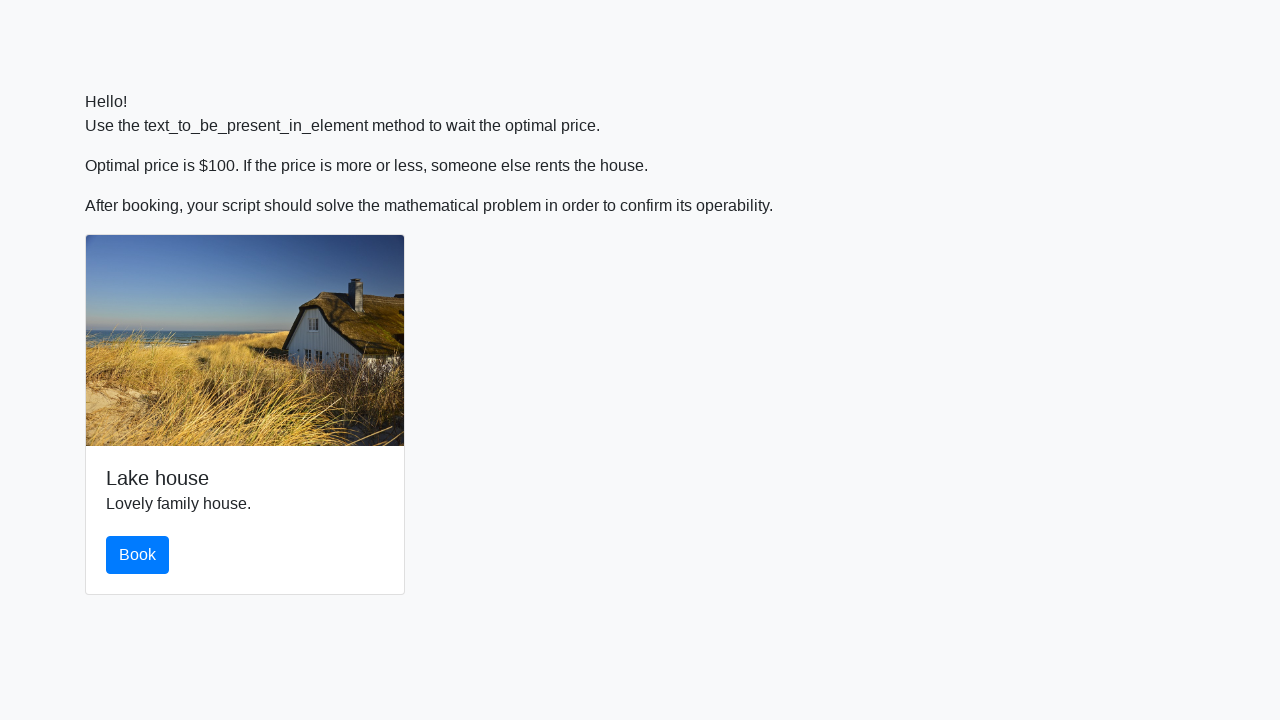

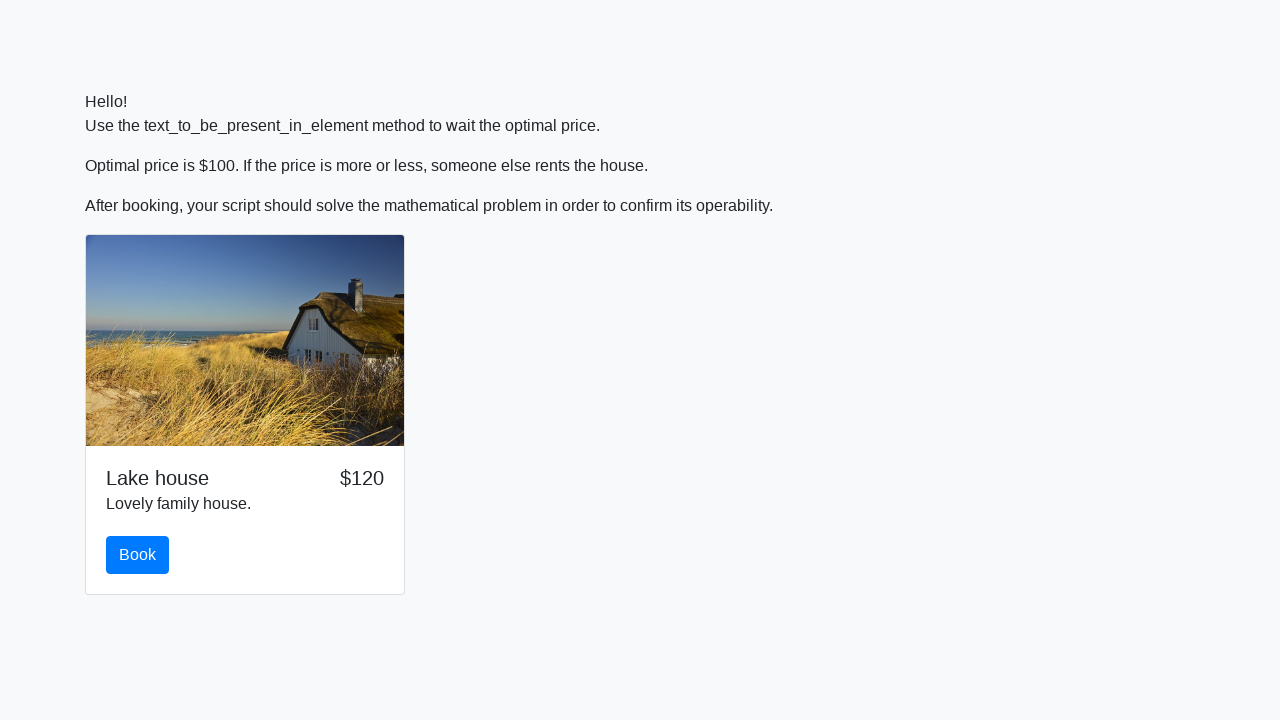